Clicks the Stats button to toggle stats display

Starting URL: https://puppiizsunniiz.github.io/AN-EN-Tags/index.html

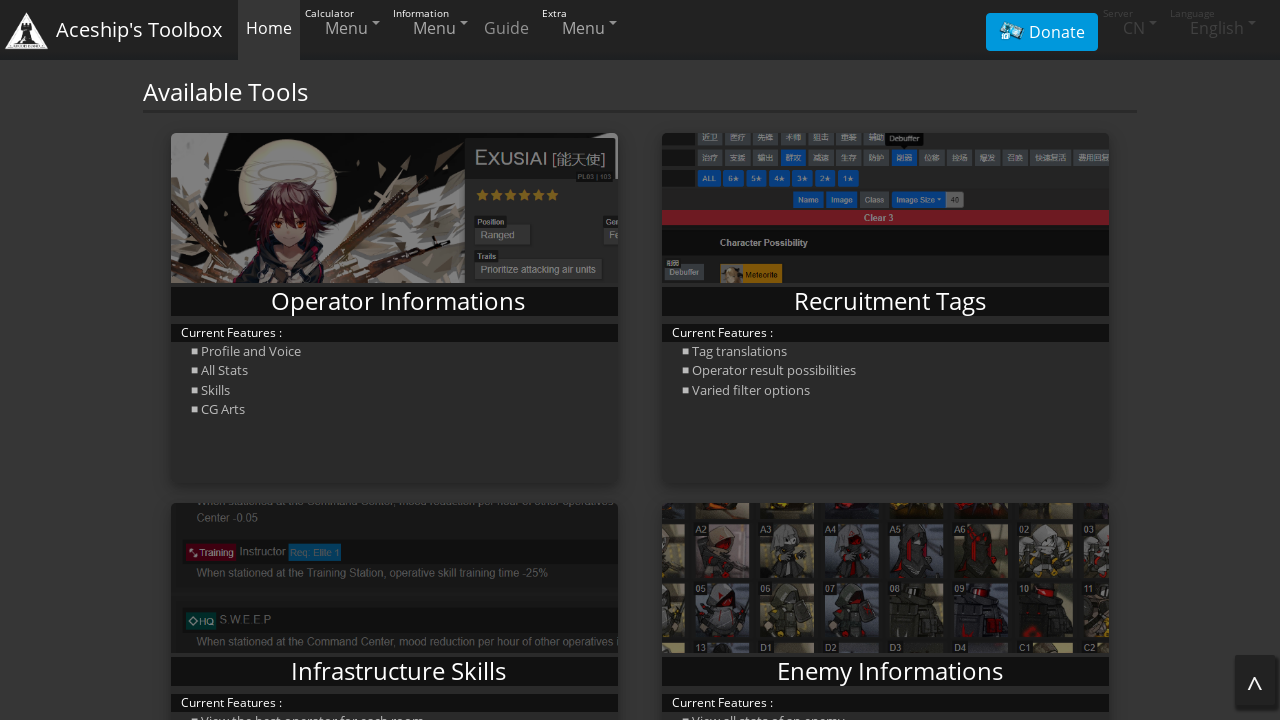

Clicked navigation menu item at (432, 28) on xpath=/html/body/nav/div/ul[1]/li[3]/a
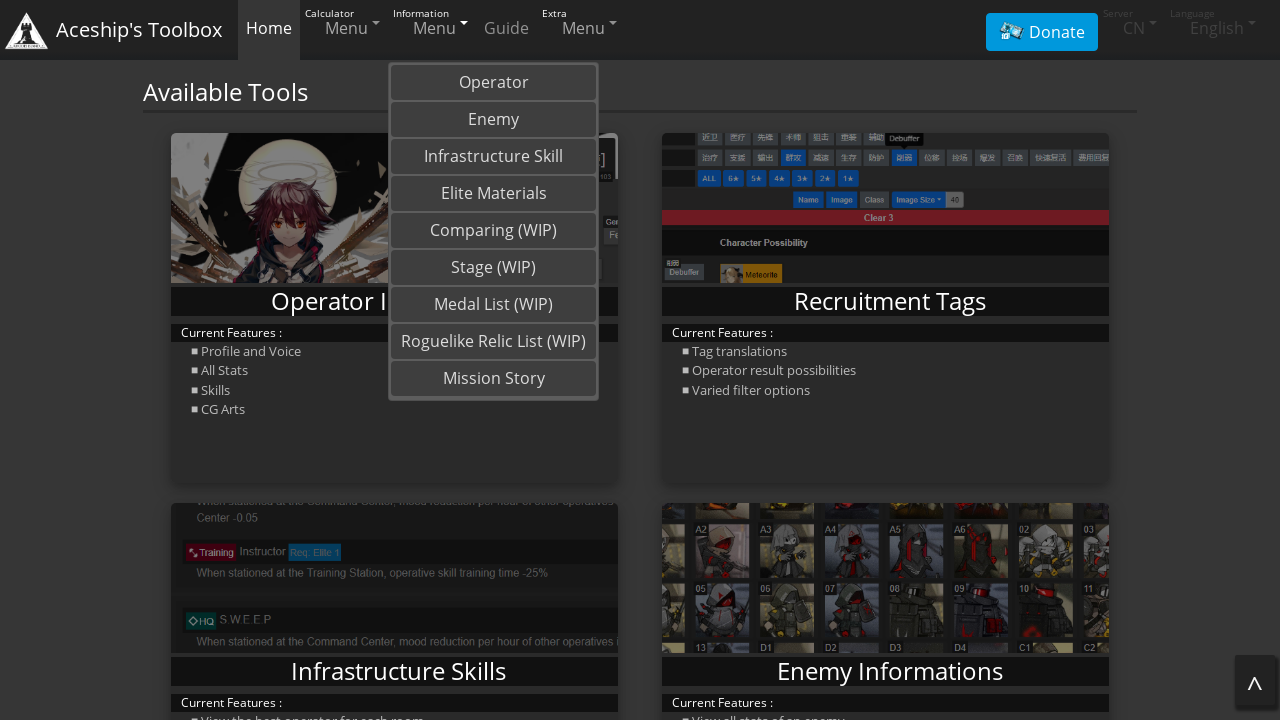

Clicked 'Comparing (WIP)' link at (494, 230) on a:text('Comparing (WIP)')
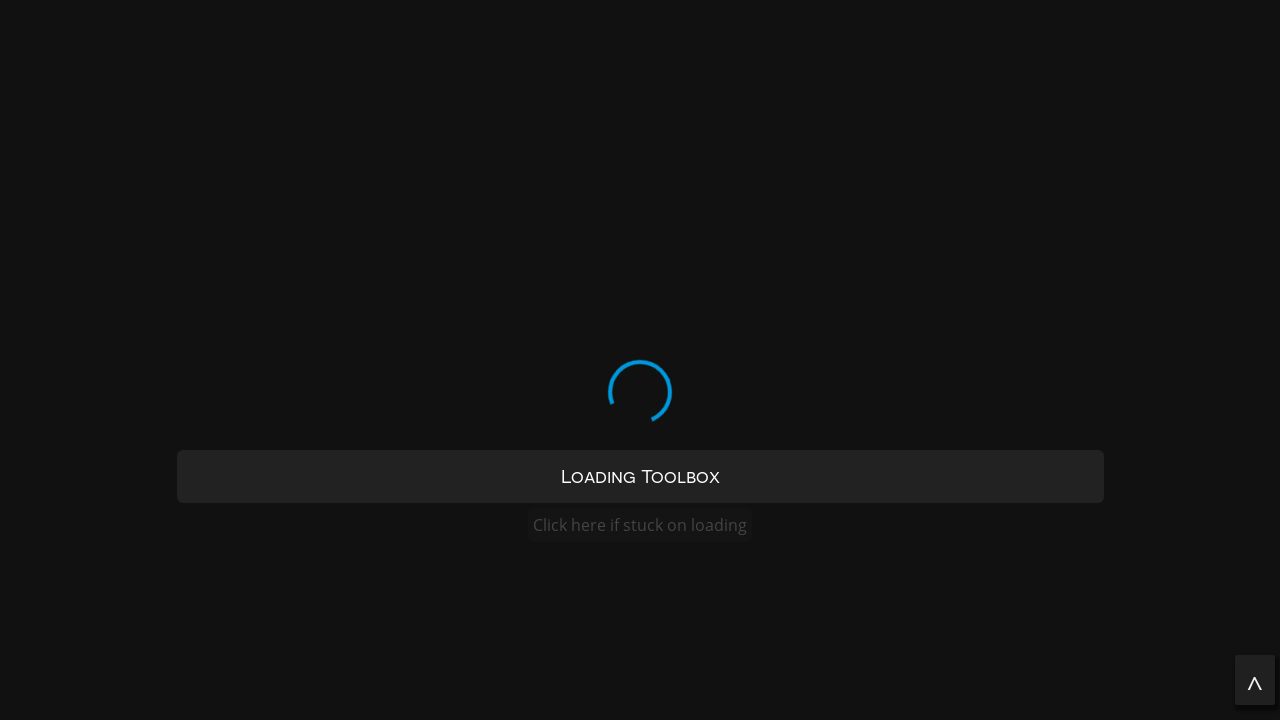

Clicked add operator button at (458, 232) on #addoperatorbtn
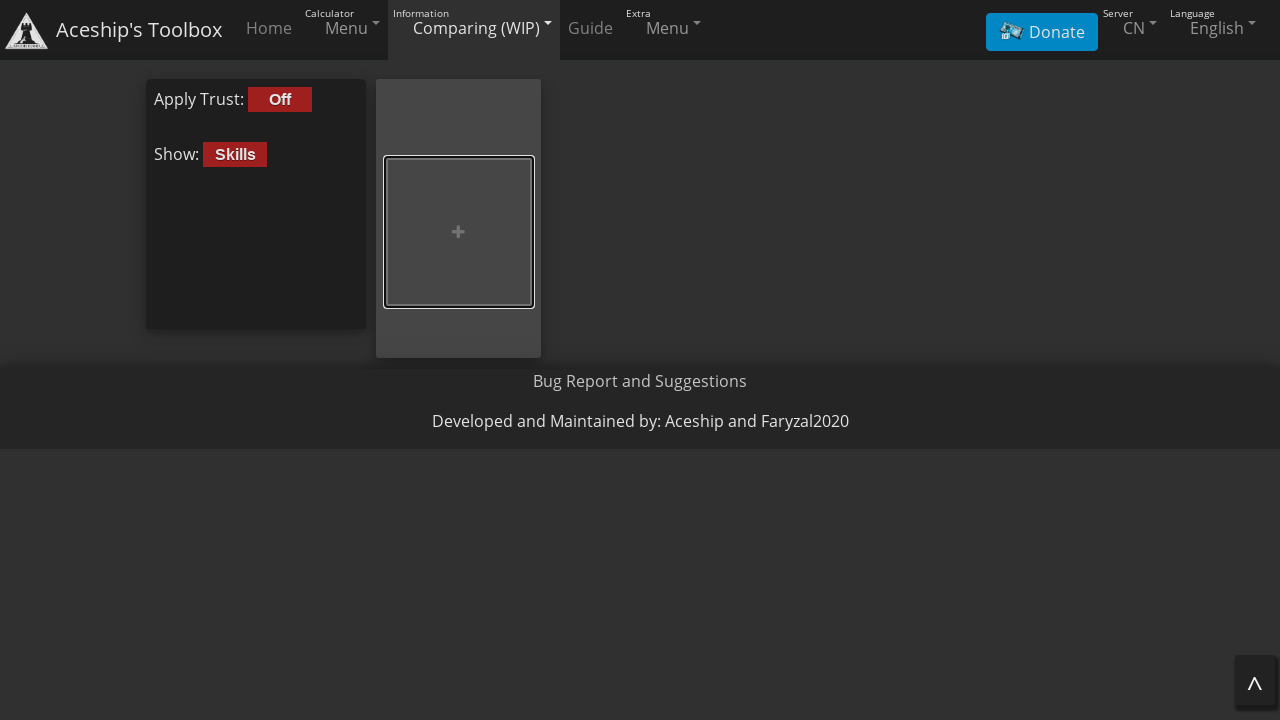

Selected random character class from navigation at (854, 124) on #classlist .nav-item .nav-link >> nth=7
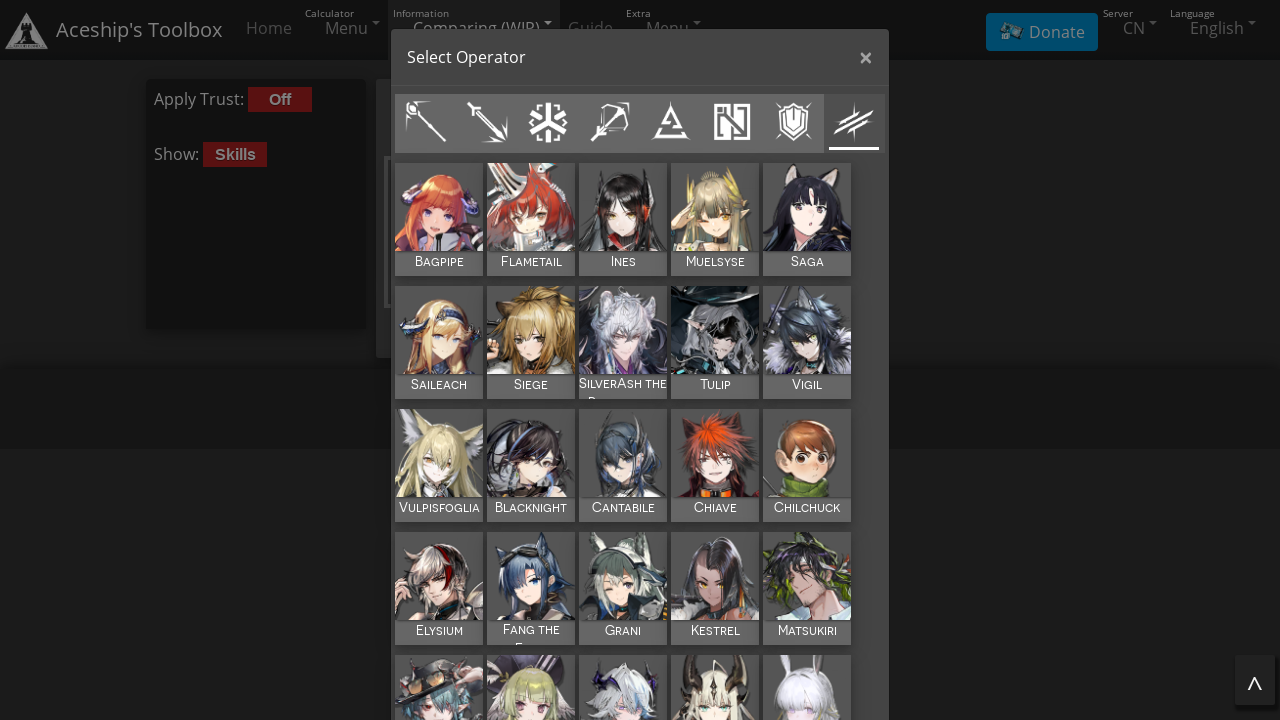

Selected random character from class at (640, 360) on #selectedopclass >> nth=0
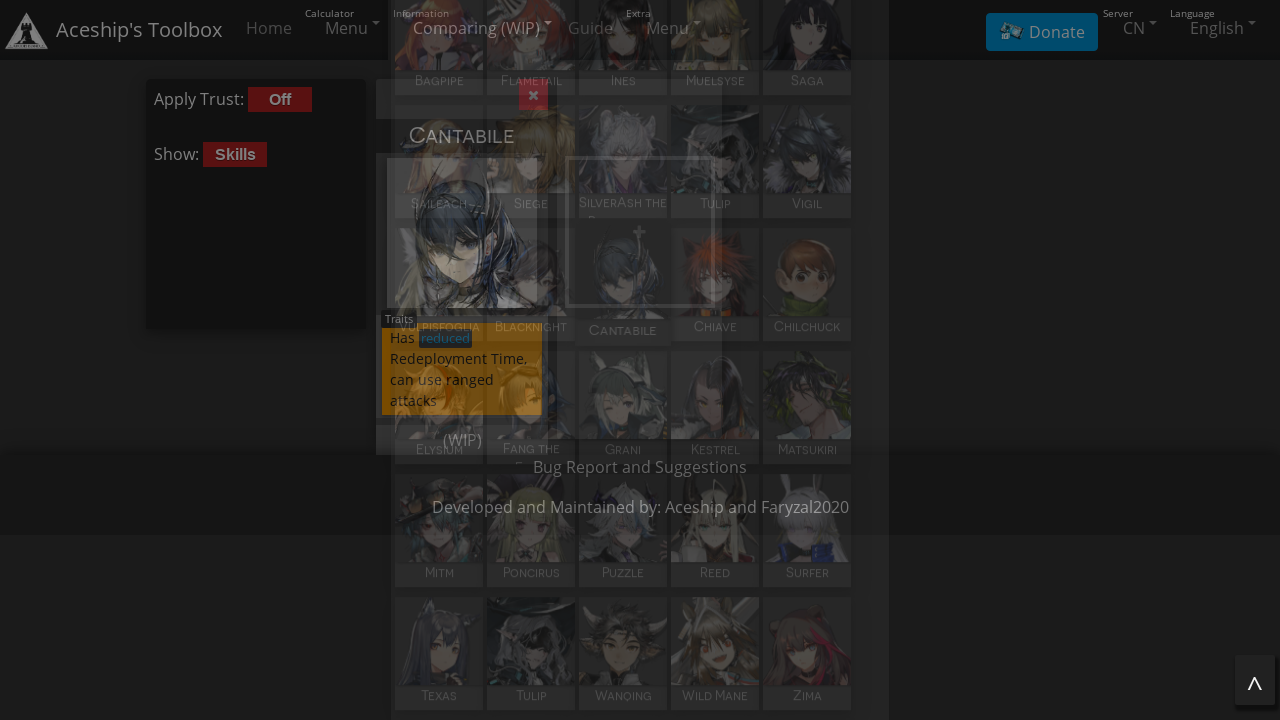

Clicked add operator button for second character at (640, 232) on #addoperatorbtn
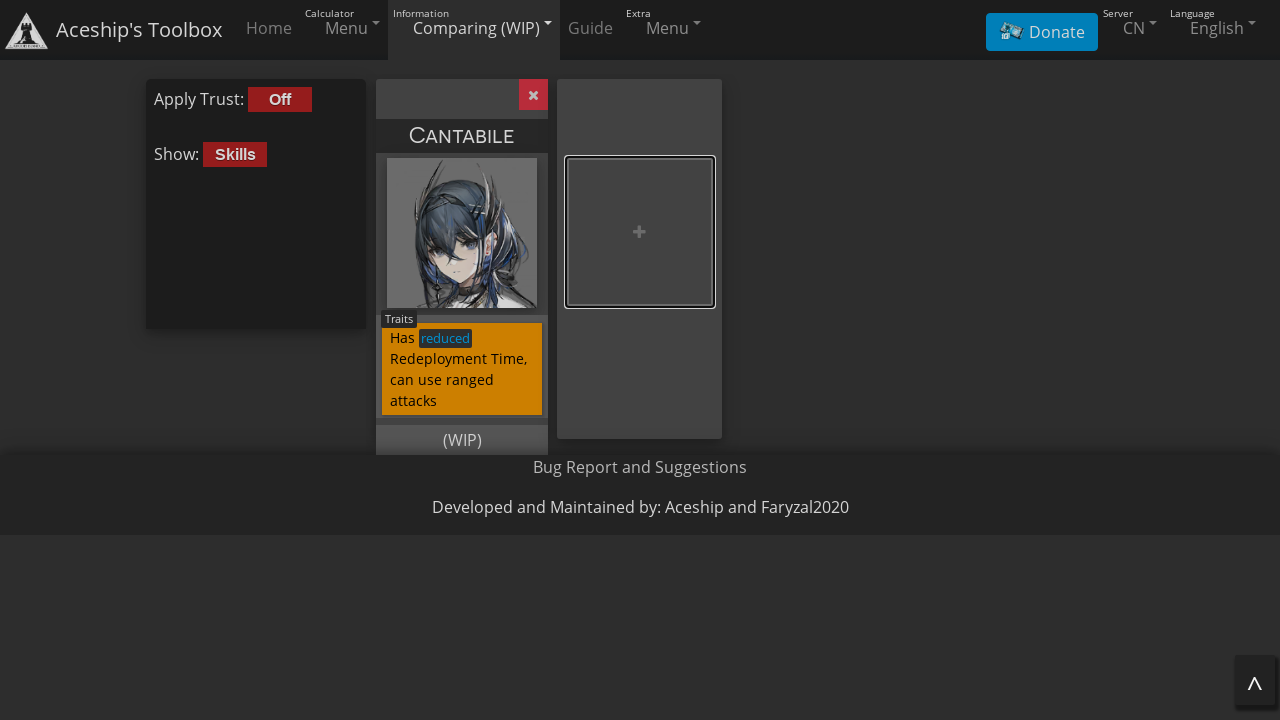

Selected random character class from navigation for second operator at (609, 30) on #classlist .nav-item .nav-link >> nth=3
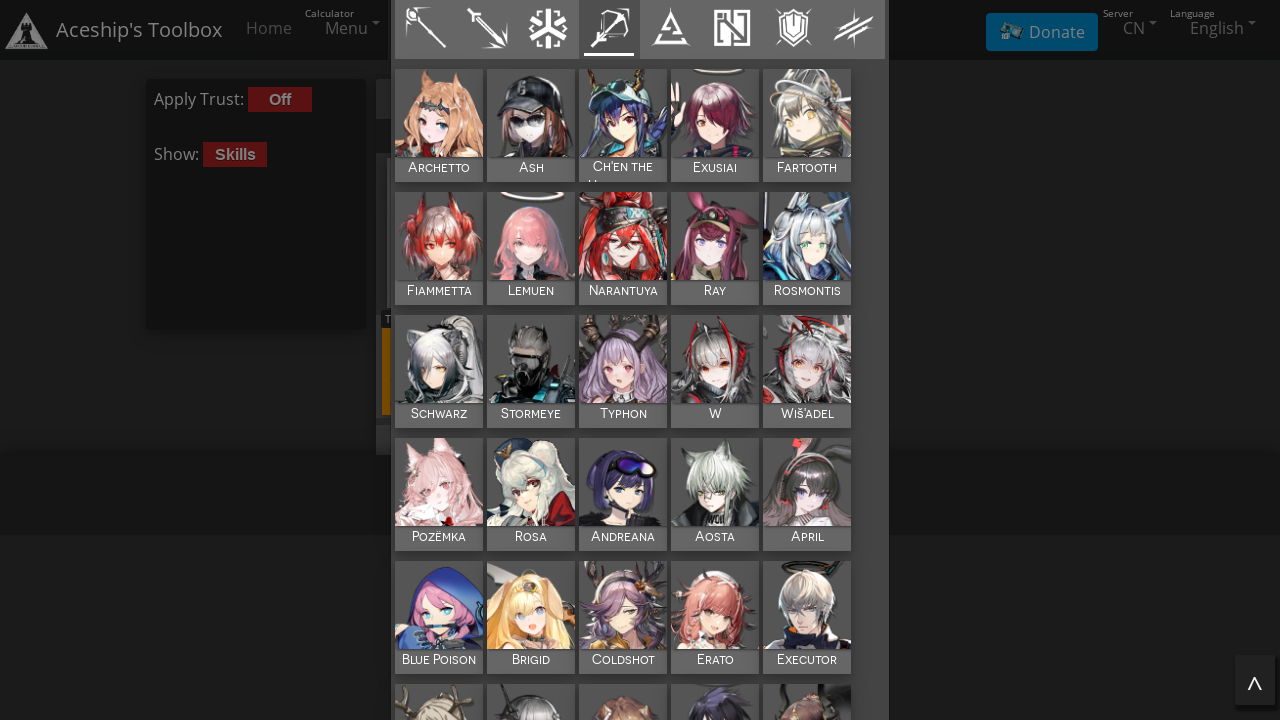

Selected random character from class for second operator at (640, 360) on #selectedopclass >> nth=0
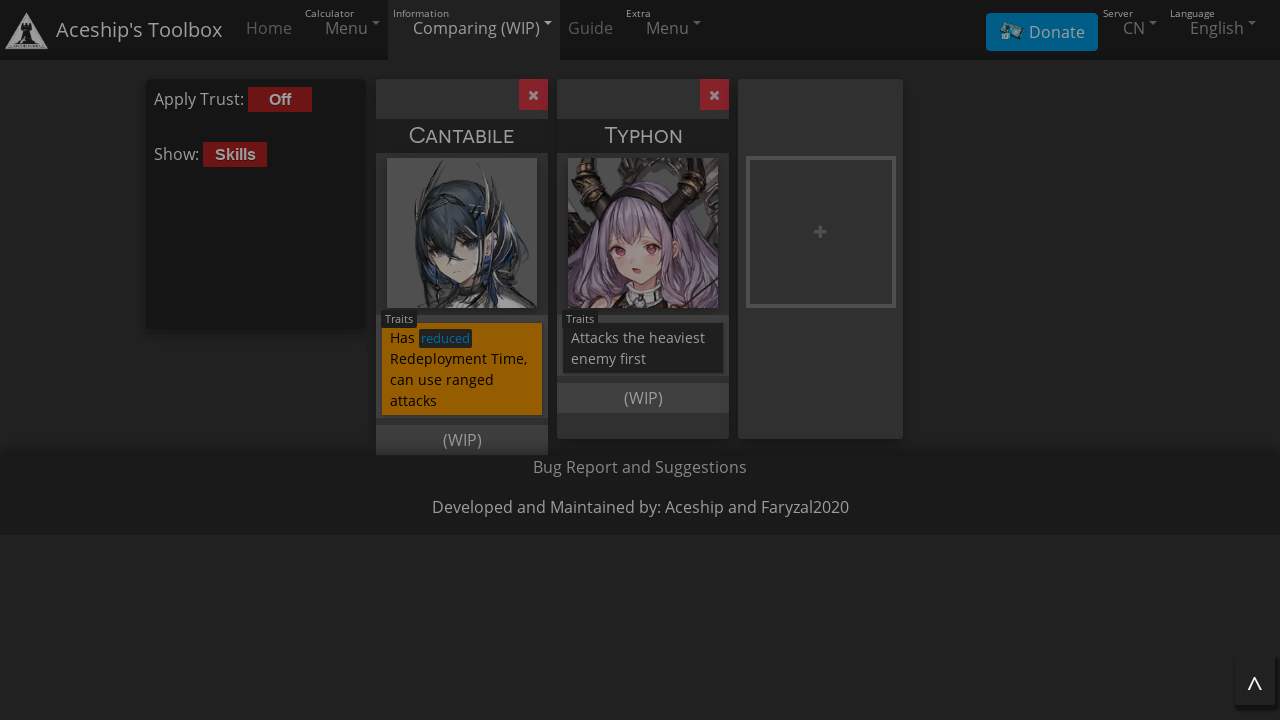

Clicked Stats button to toggle stats display at (235, 154) on xpath=/html/body/div[3]/div[1]/div/div/div[1]/div[1]/div[2]/div/div[1]/label
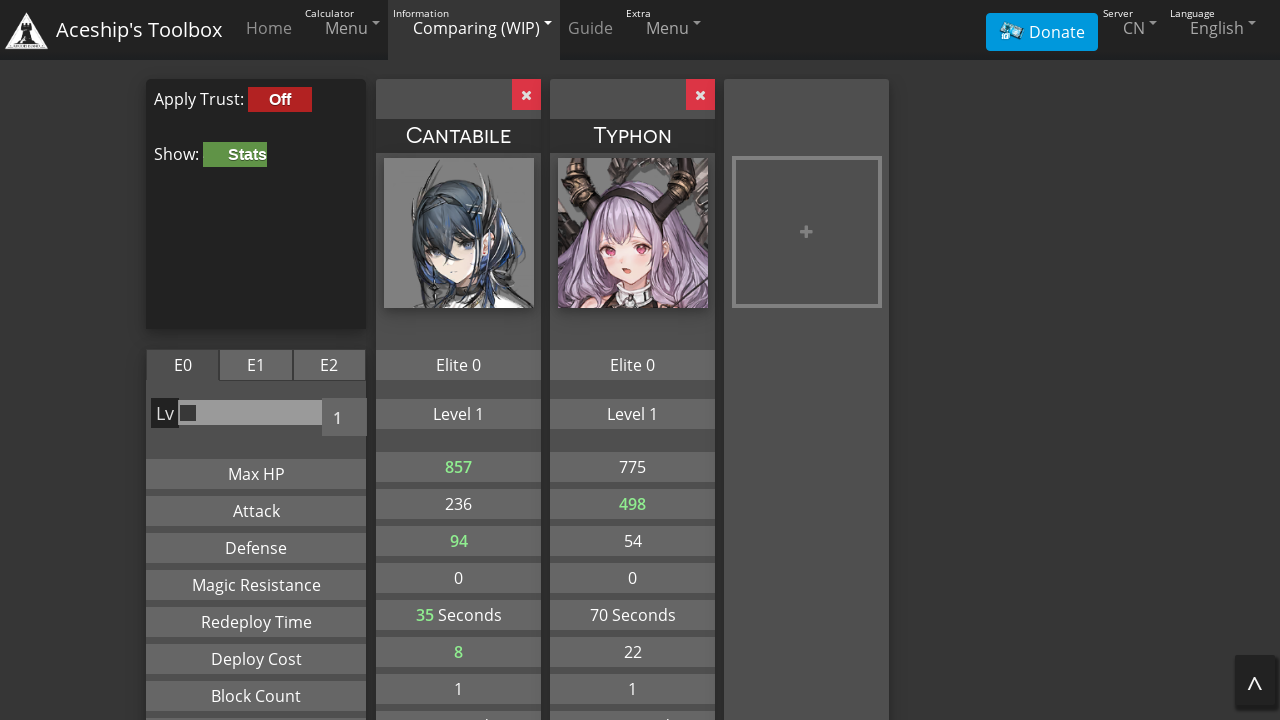

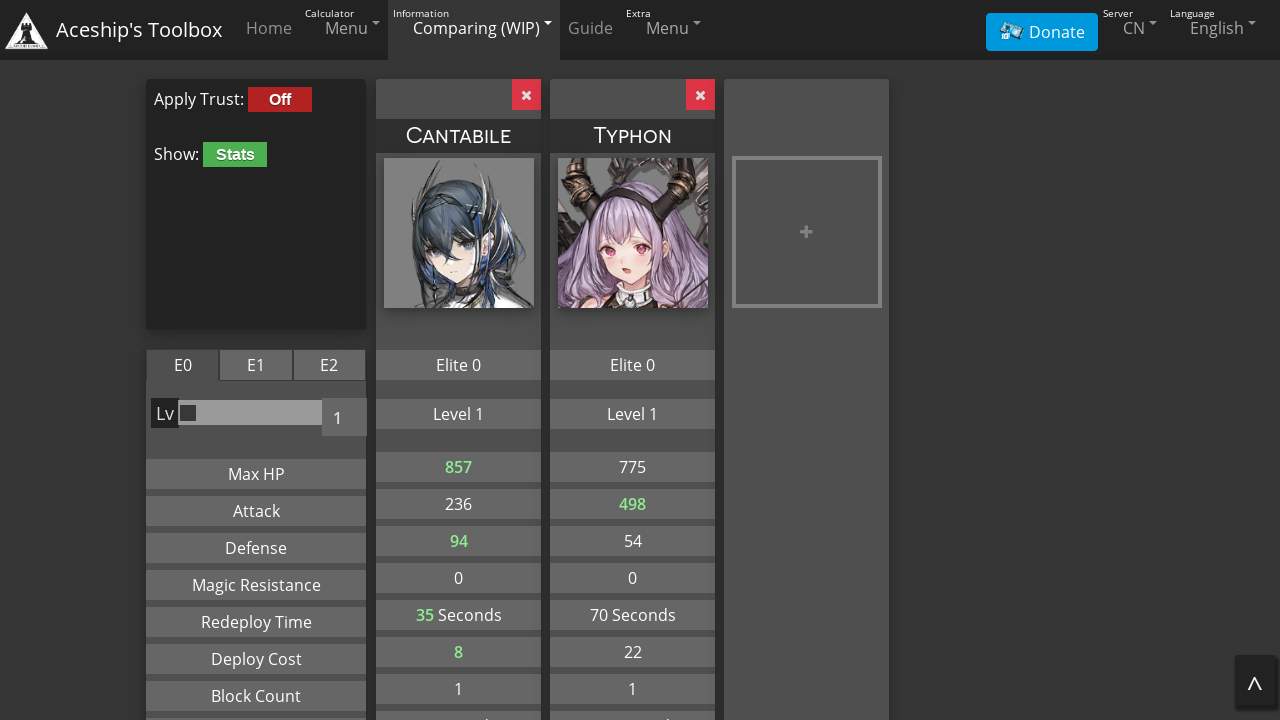